Clicks on the API navigation link at the top of the WebdriverIO page

Starting URL: https://webdriver.io

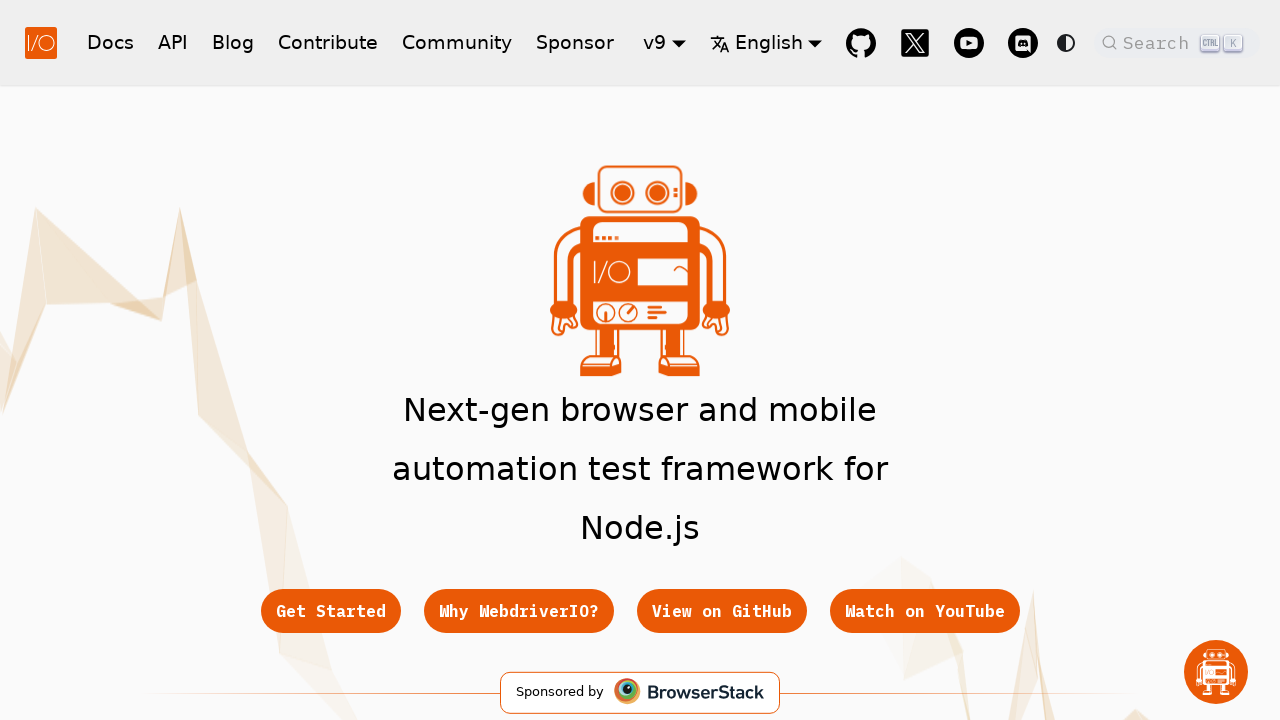

Navigated to WebdriverIO homepage
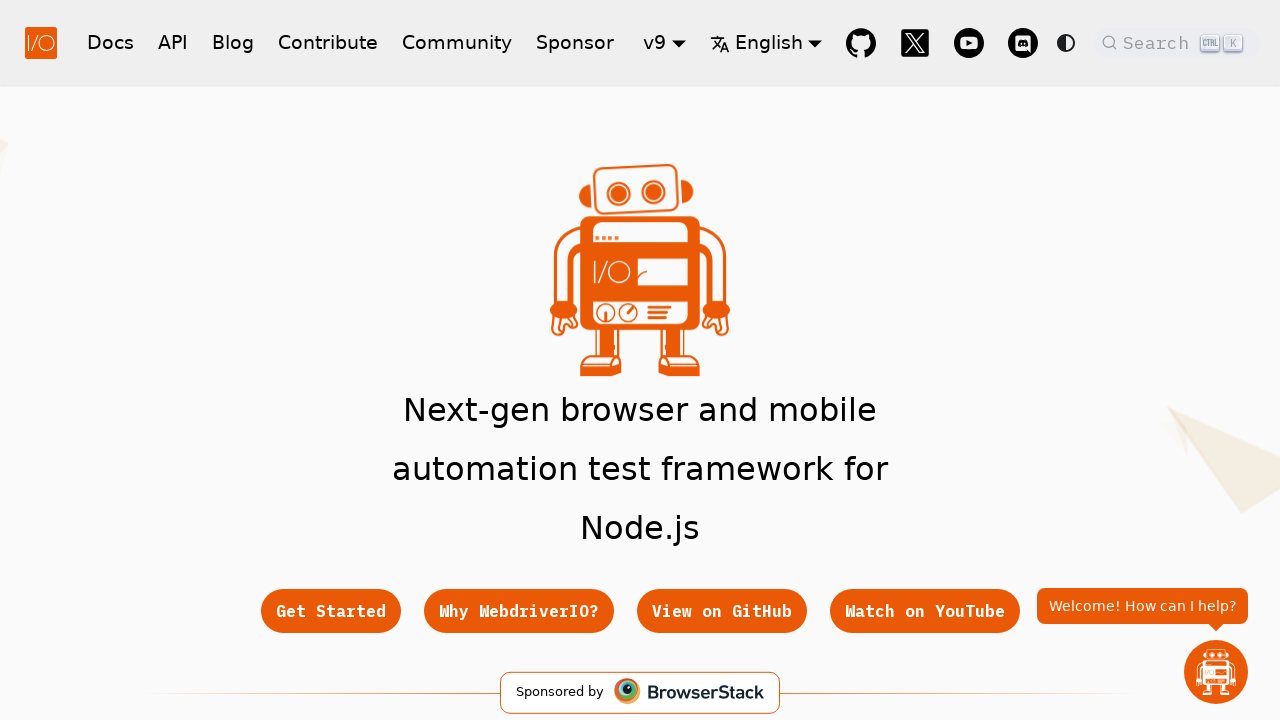

Clicked on the API navigation link at the top of the page at (173, 42) on a[href="/docs/api"]
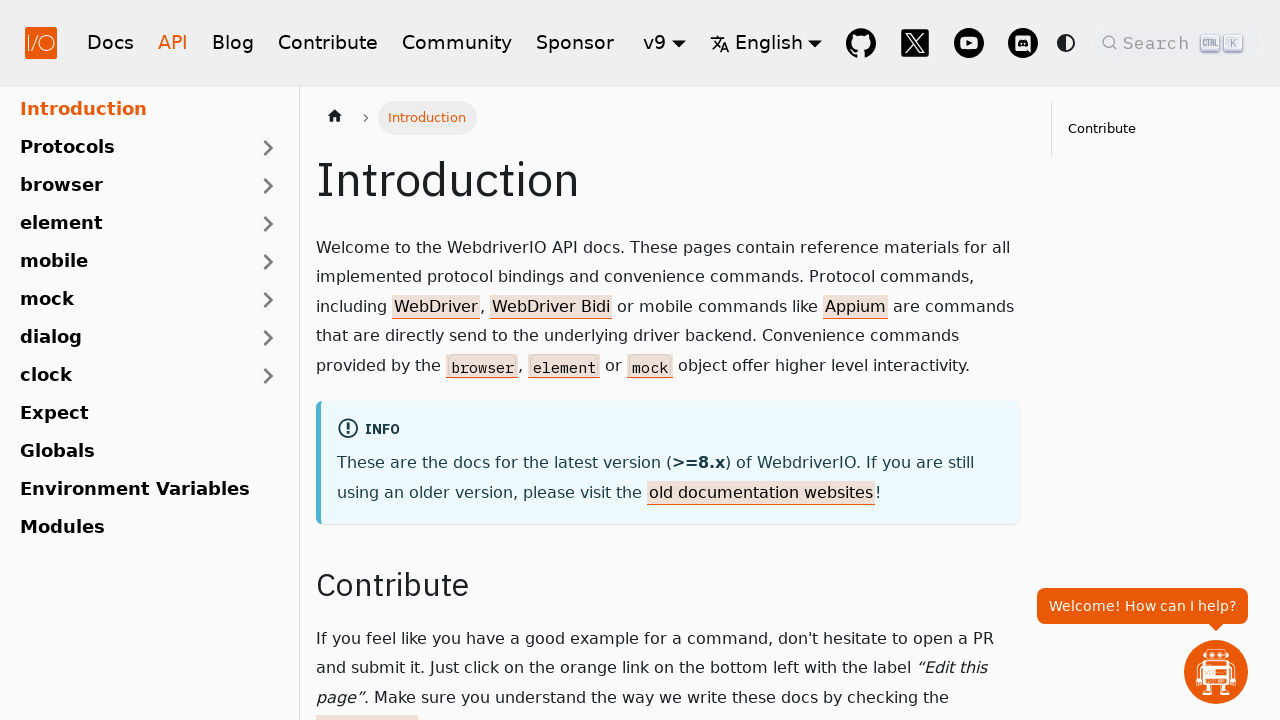

Waited for page to load and network idle state reached
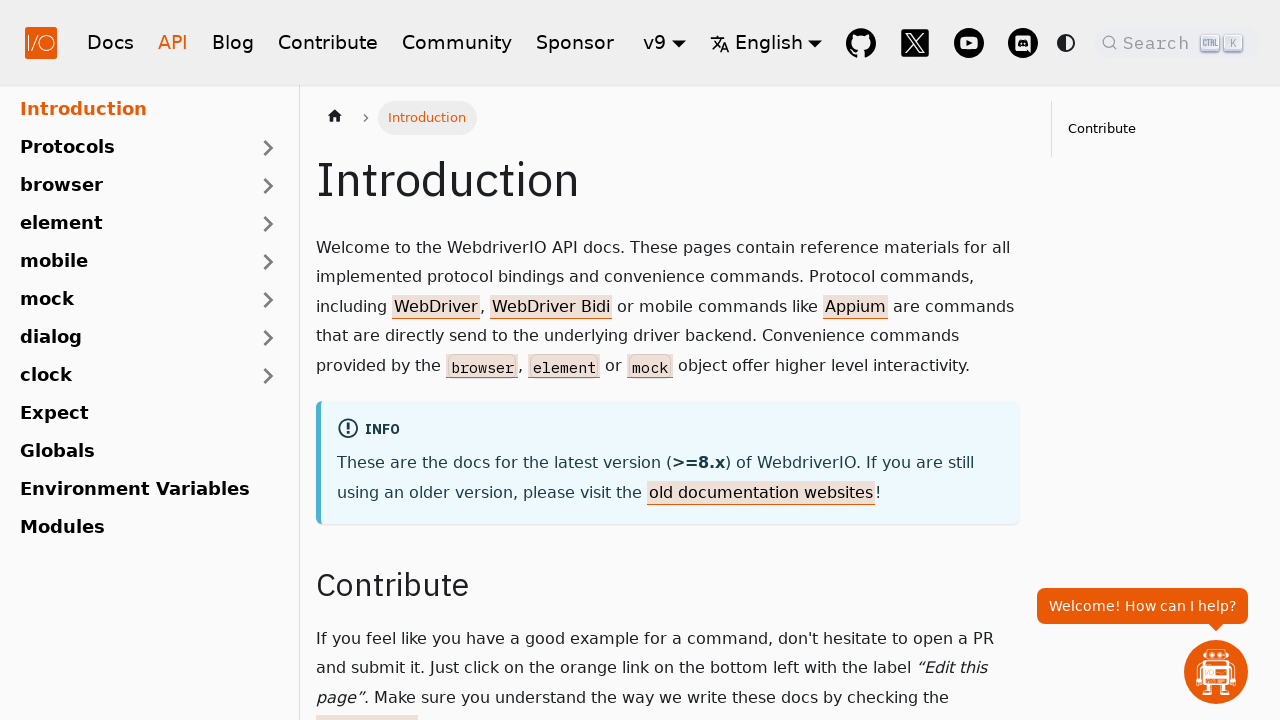

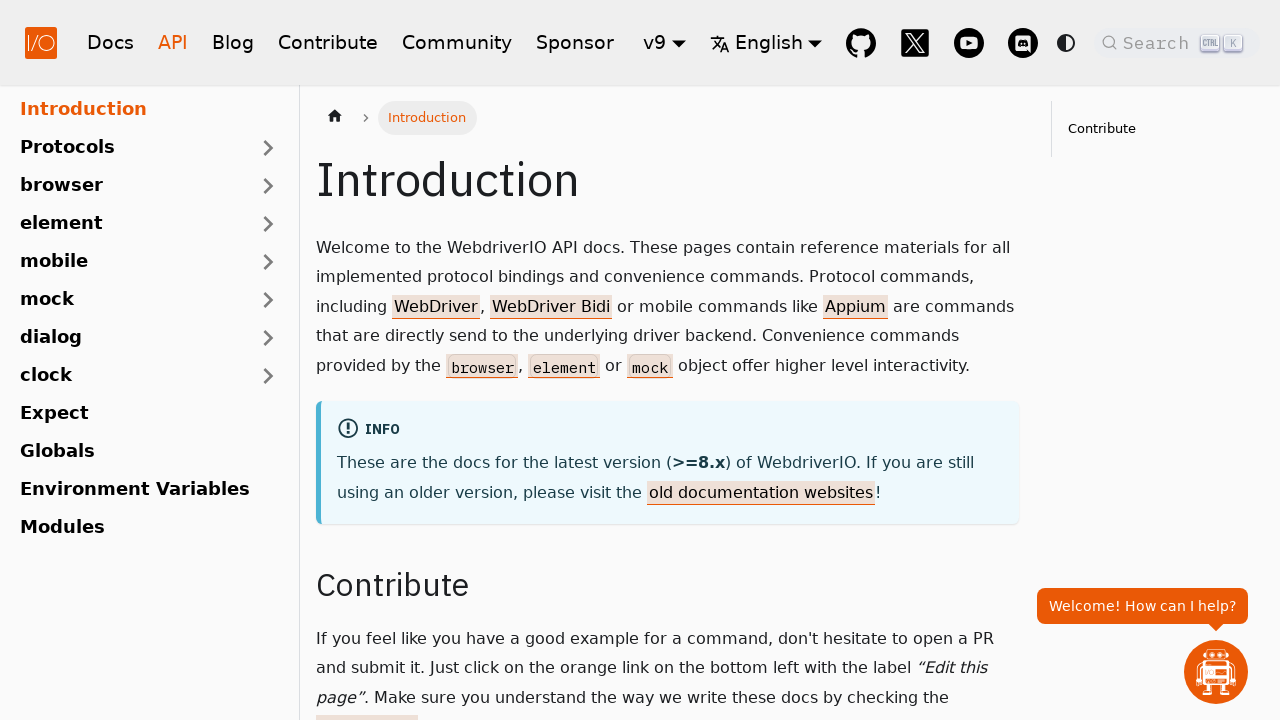